Tests browser window/tab management by opening an initial URL, then creating a new browser window and navigating to a second URL.

Starting URL: https://mvnrepository.com/

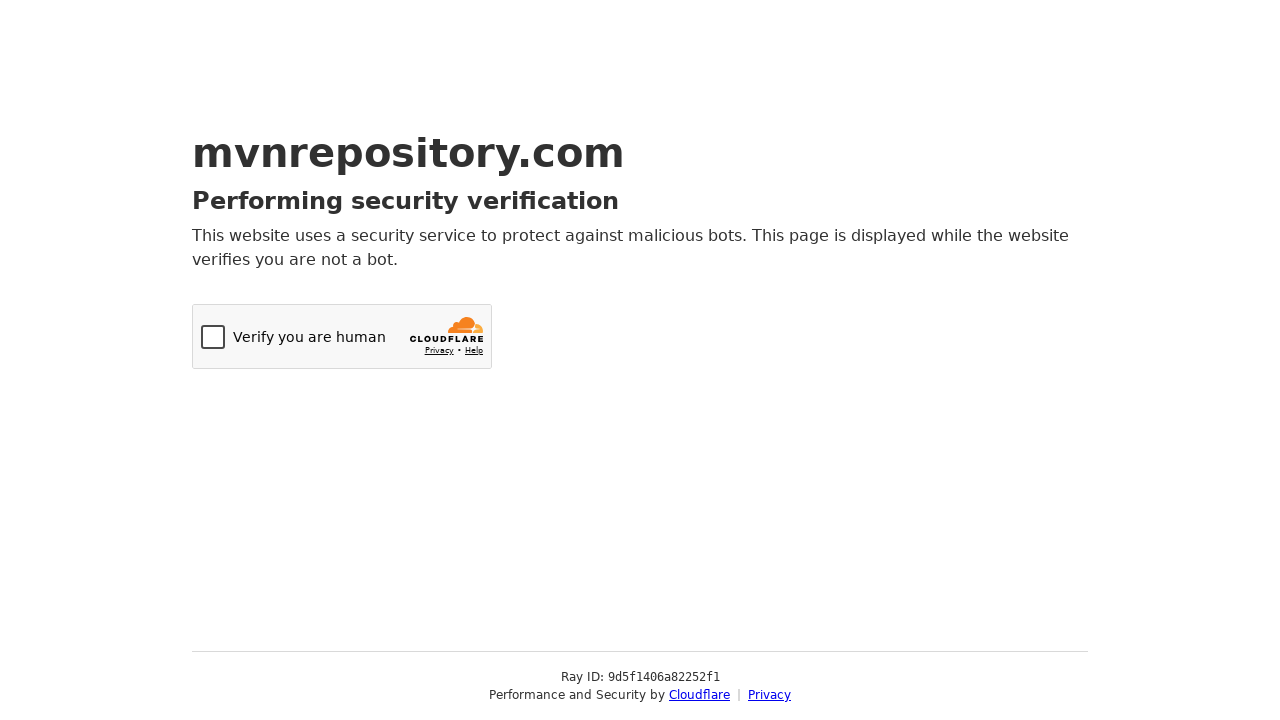

Initial page loaded at mvnrepository.com
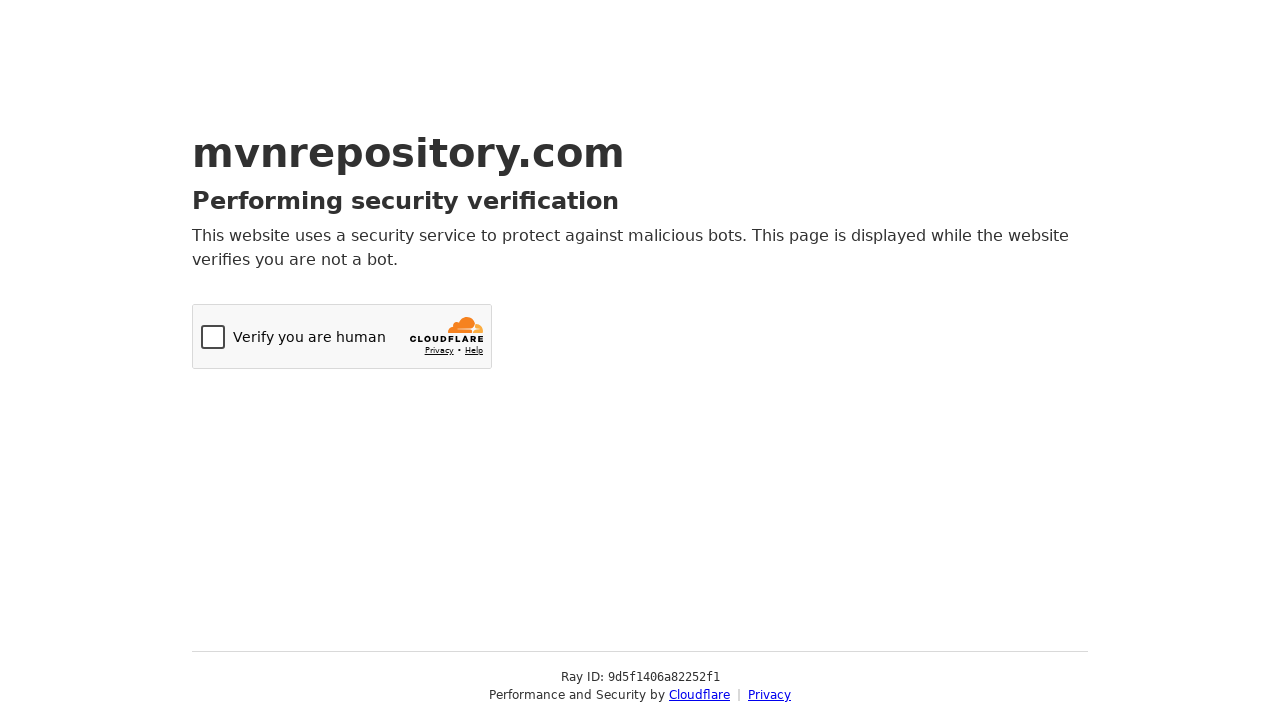

Created a new browser window/tab
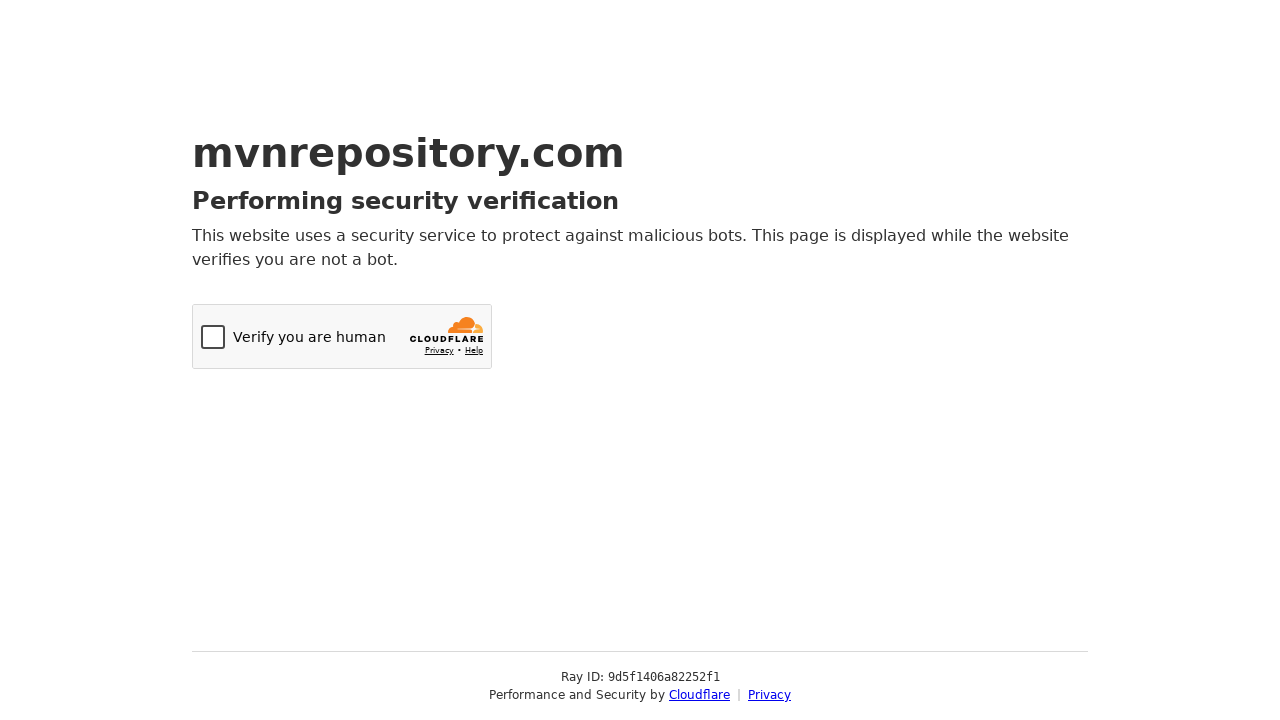

Navigated to TutorialsPoint Selenium practice page in new window
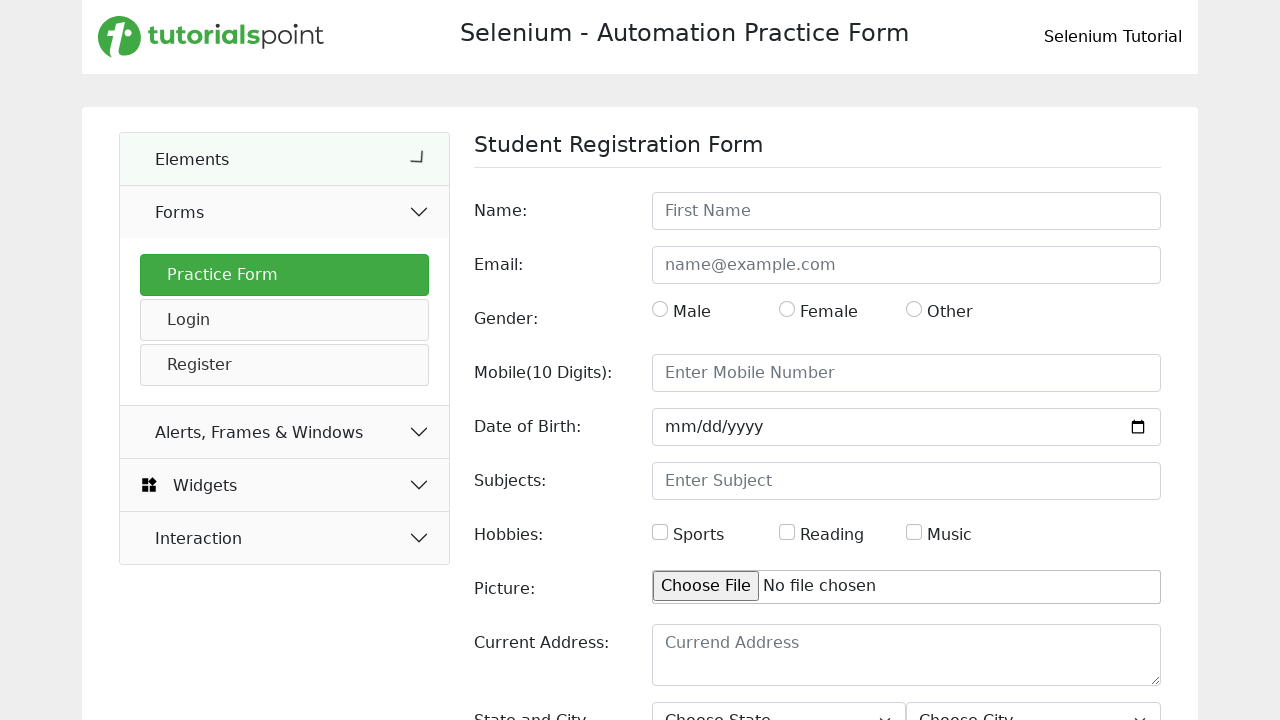

New page loaded successfully
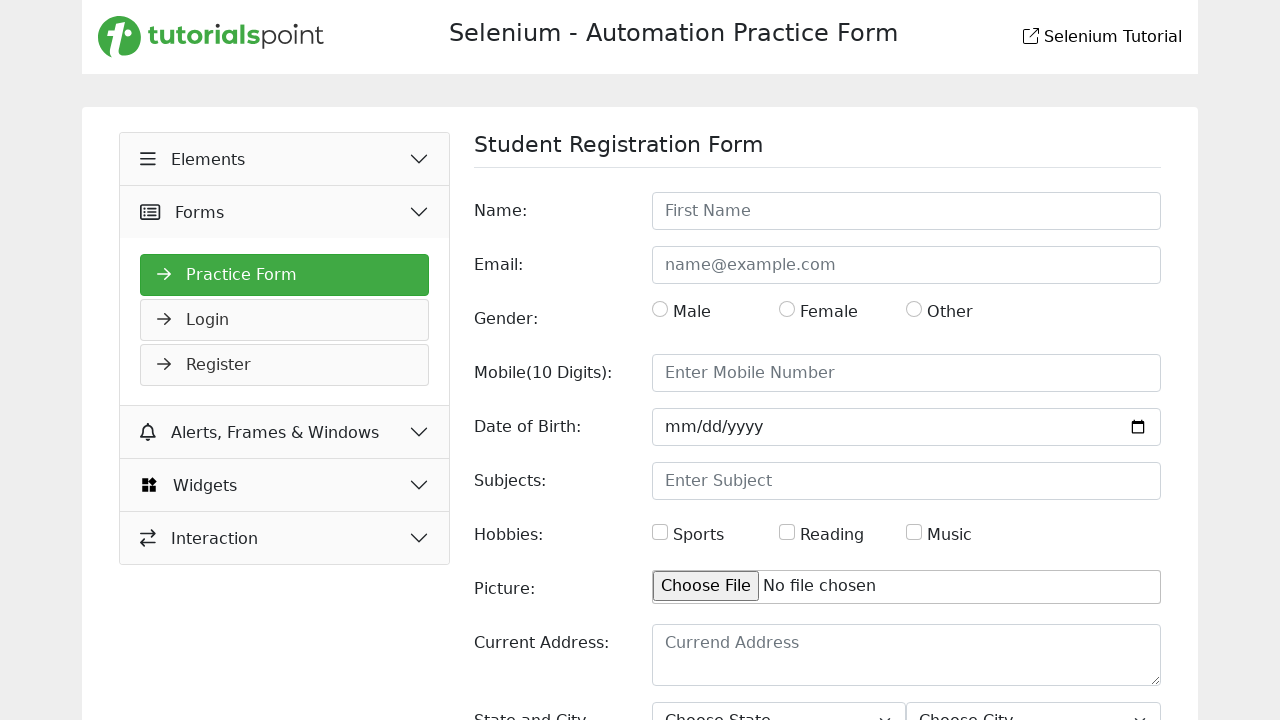

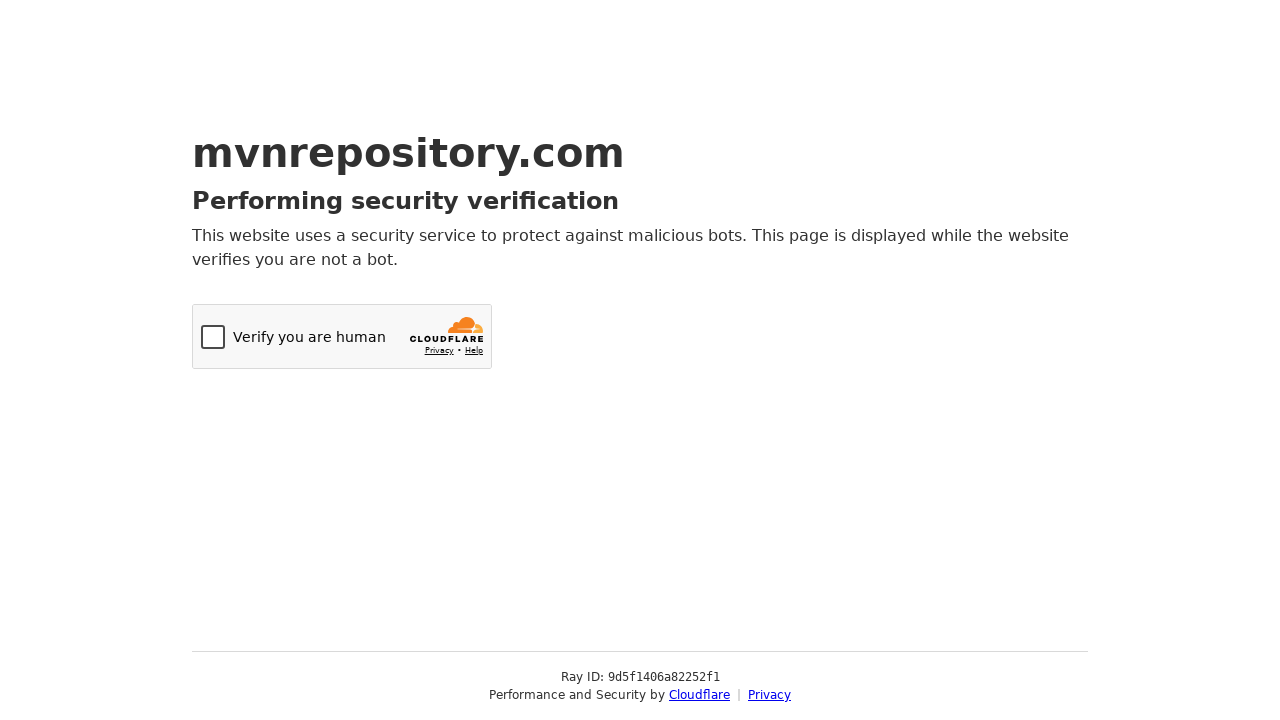